Navigates to a table page, finds a specific row by last name "Conway", and clicks the edit link in that row

Starting URL: https://the-internet.herokuapp.com/tables

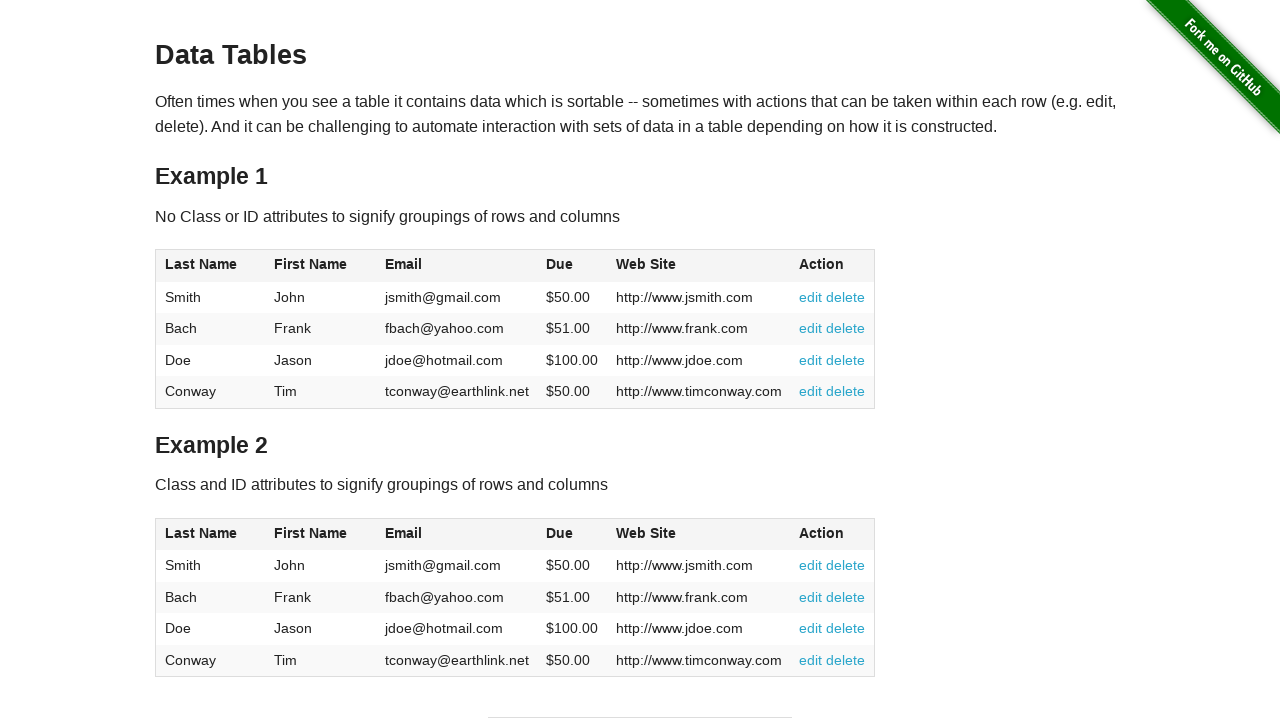

Waited for table#table1 to load
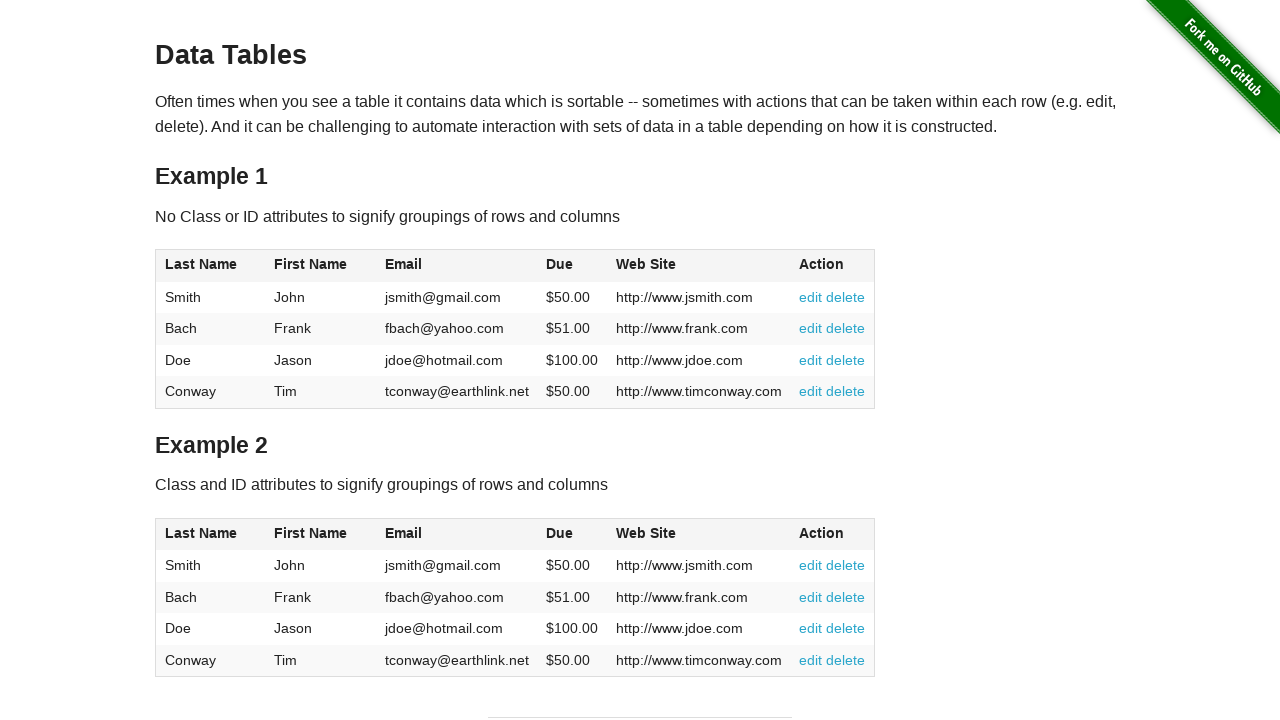

Retrieved all table header cells
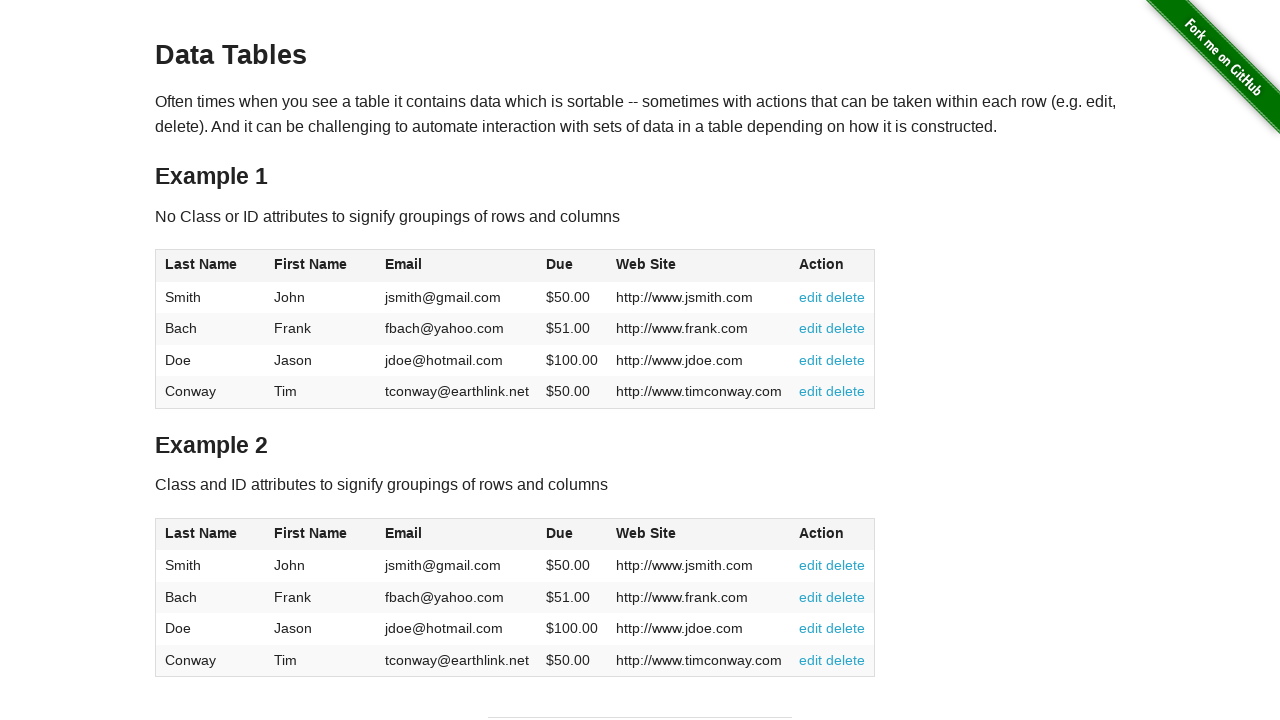

Found 'Last Name' column at index 1
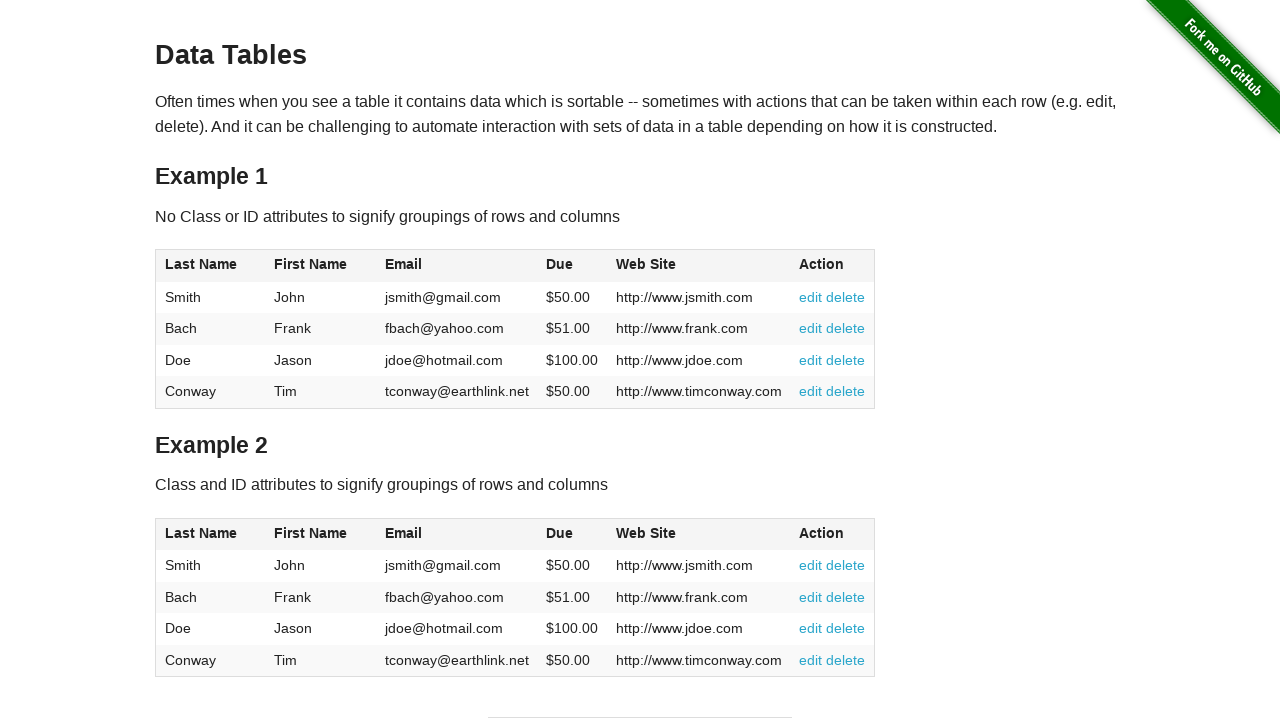

Retrieved all table body rows
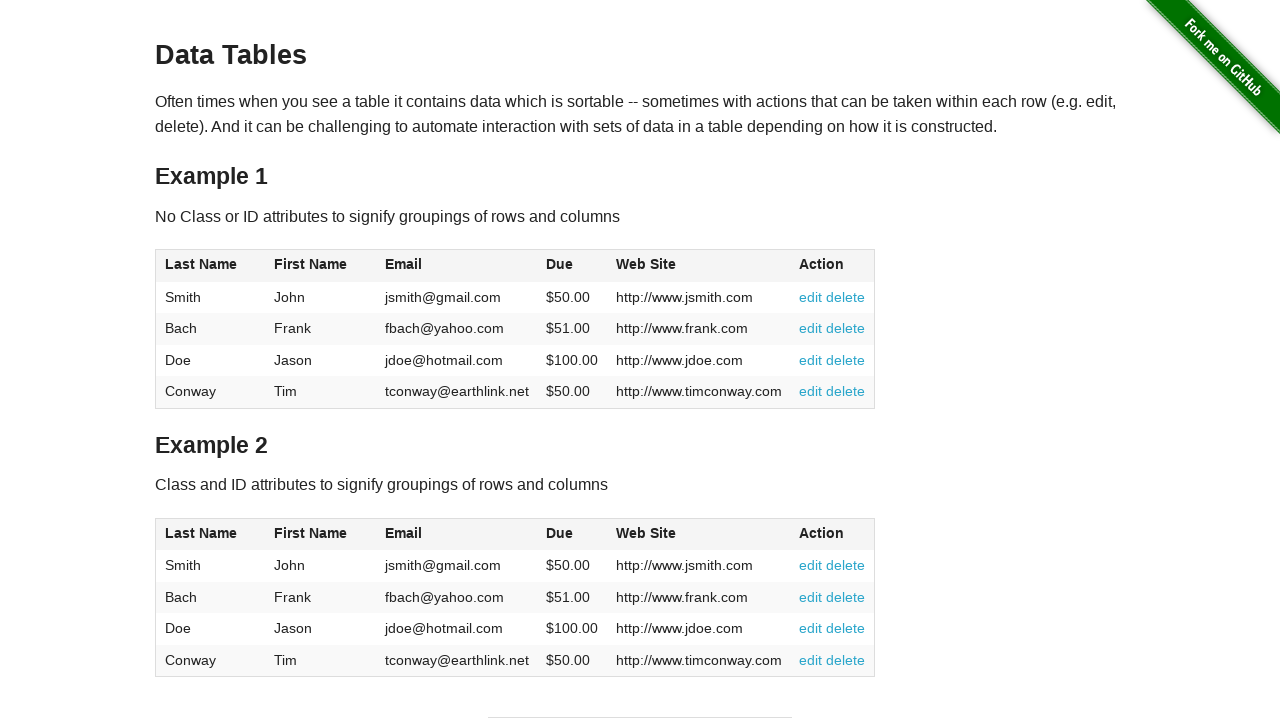

Checked row 1 for last name
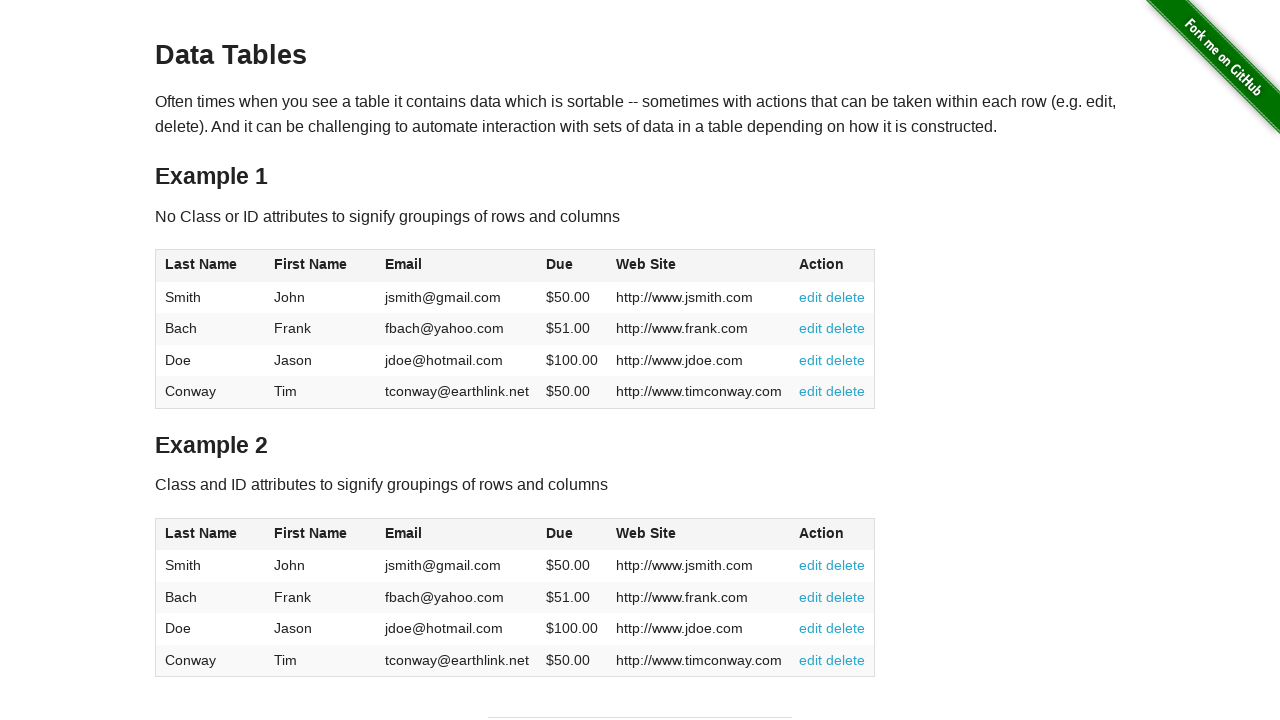

Checked row 2 for last name
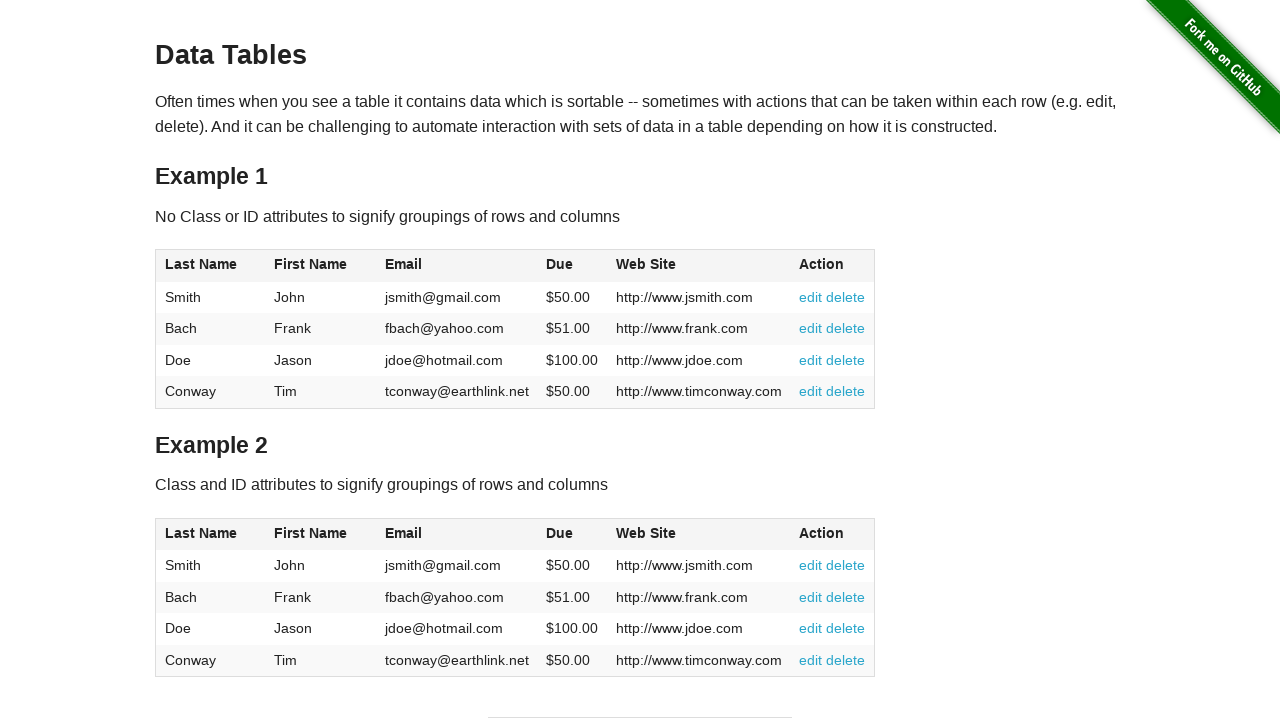

Checked row 3 for last name
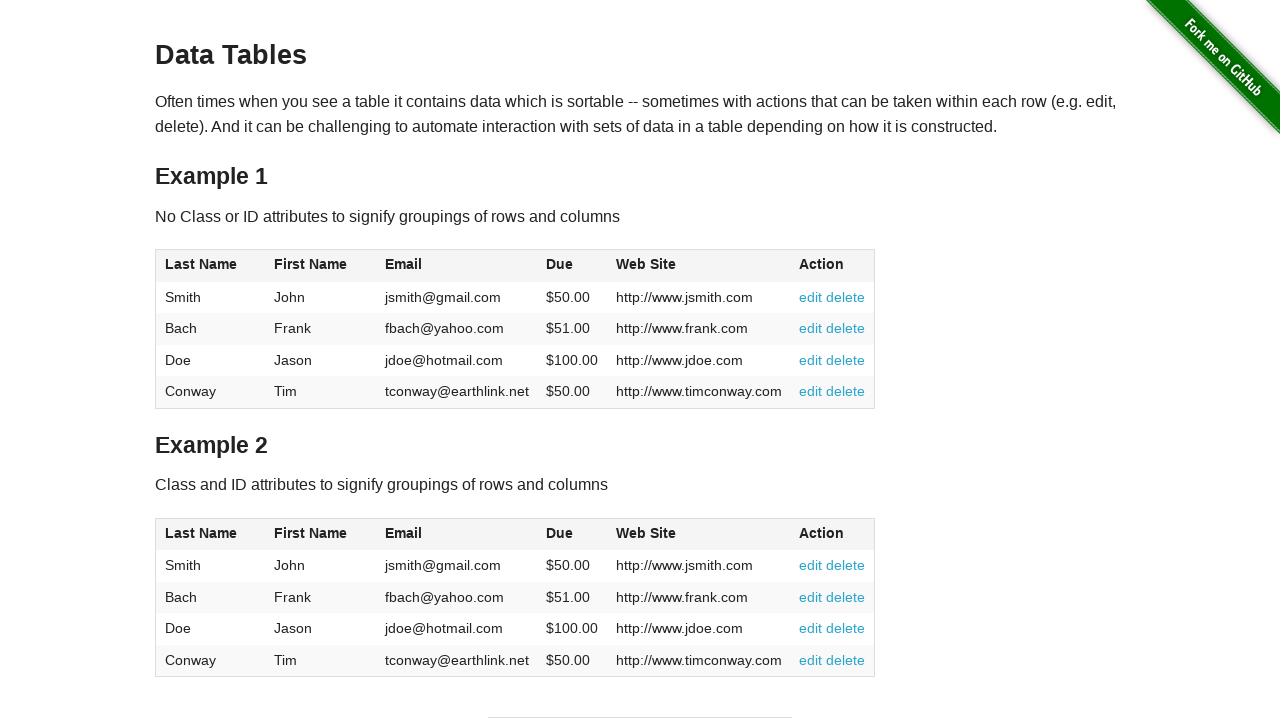

Checked row 4 for last name
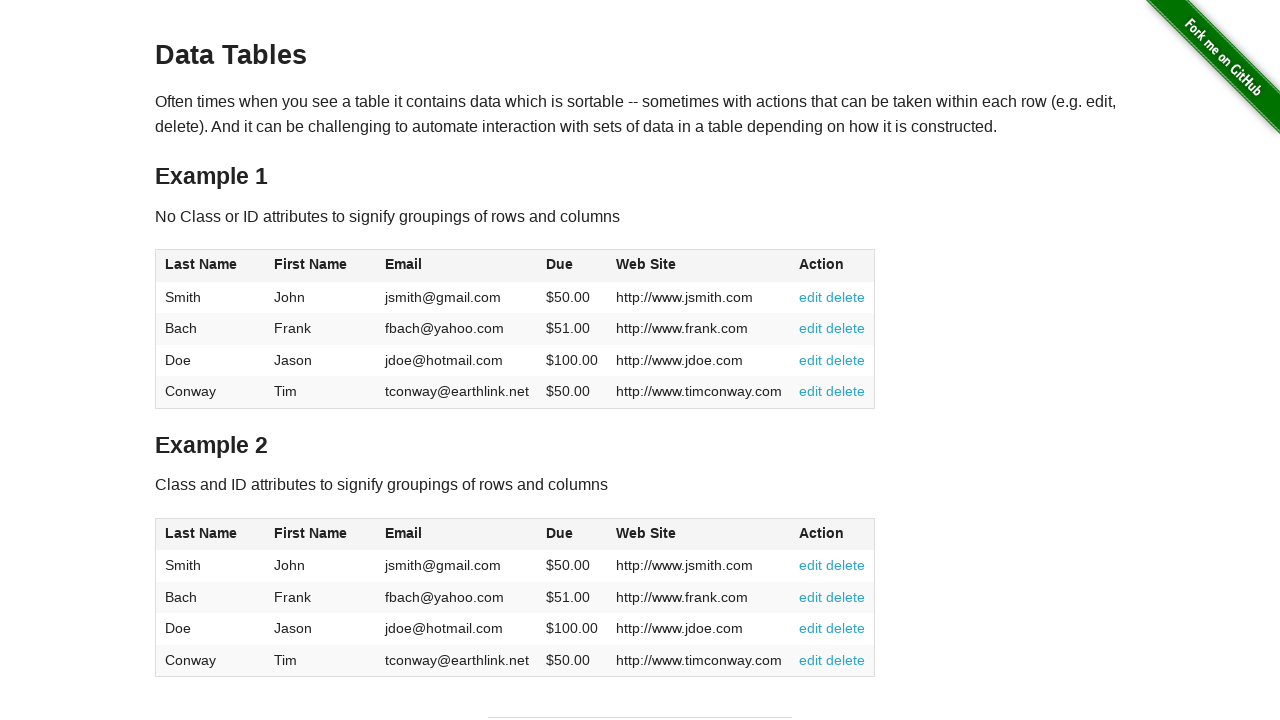

Found Conway in the table
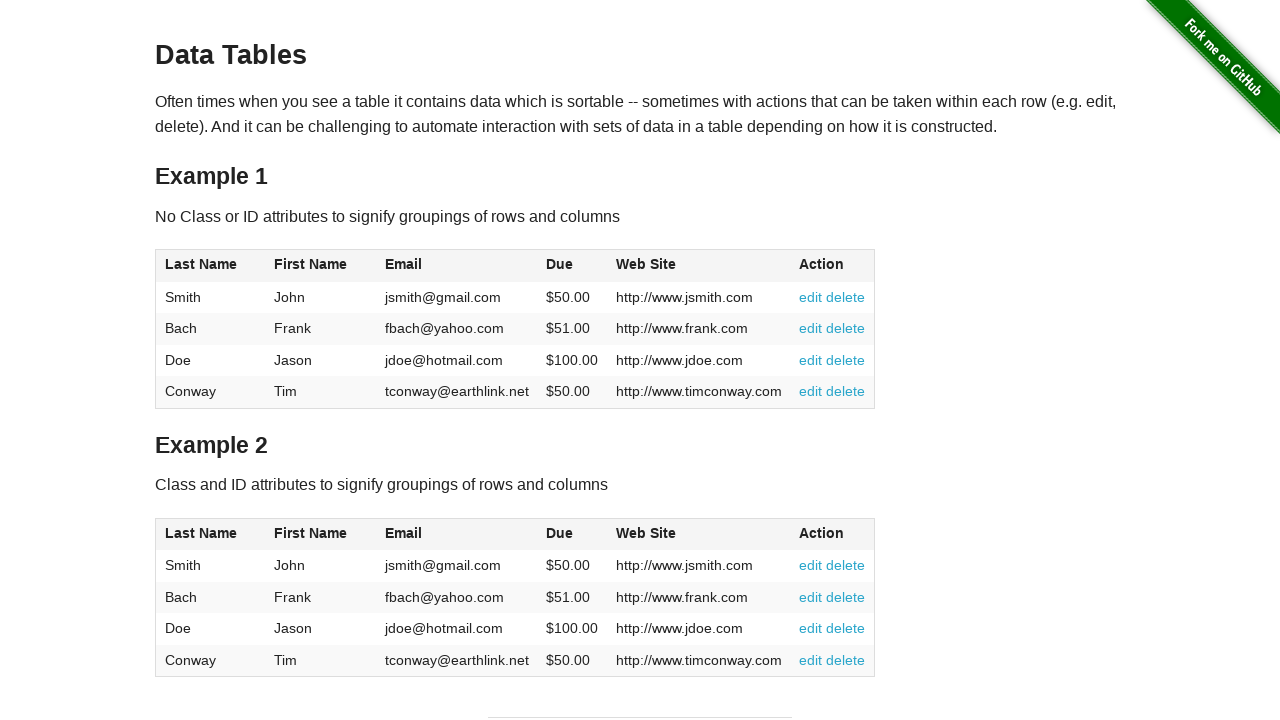

Clicked edit link for Conway's row at (811, 391) on xpath=//table[@id='table1']//tbody//tr >> nth=3 >> a:has-text('edit') >> nth=0
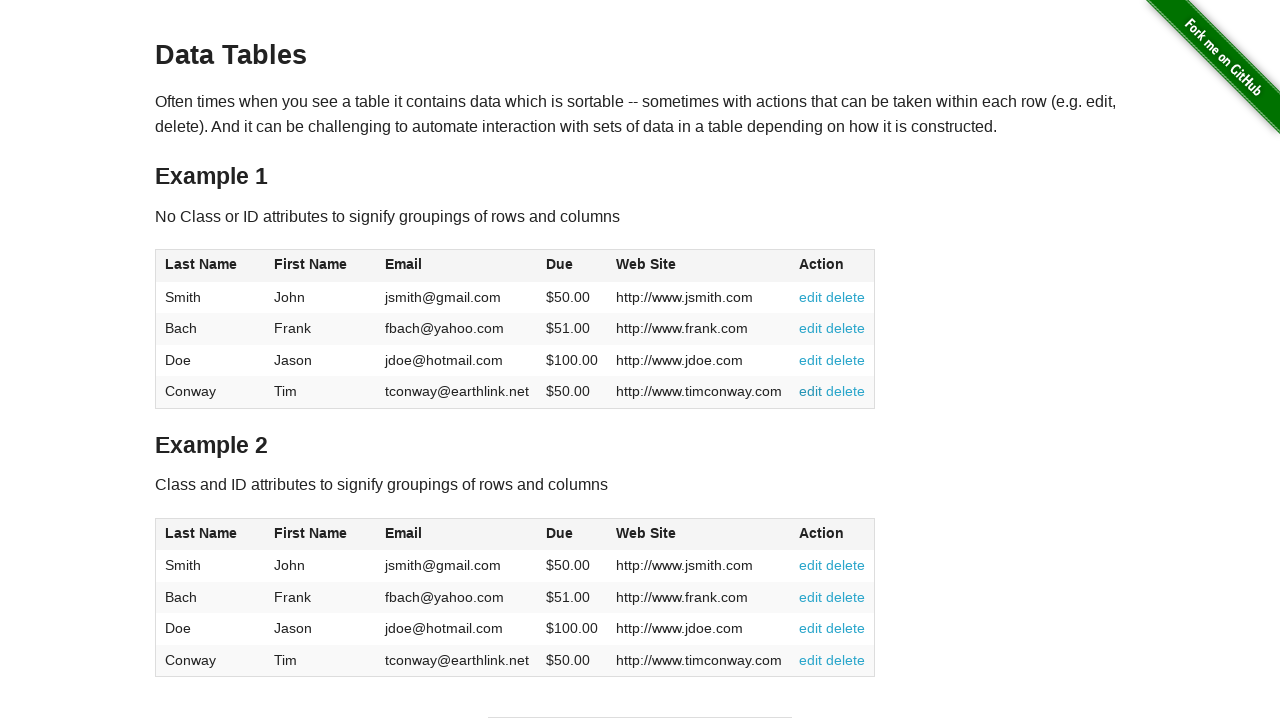

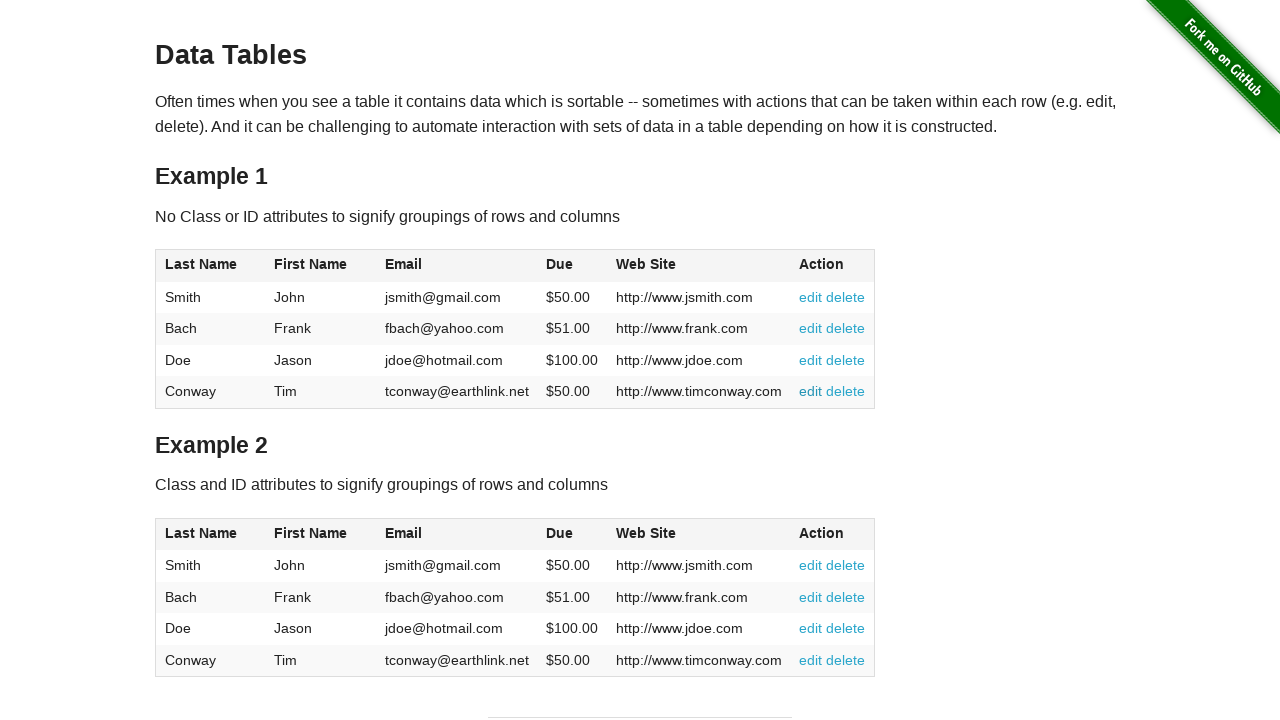